Tests various XPath selector techniques on a form page by filling input fields, clearing them, extracting text from elements, and clicking the submit button

Starting URL: https://formy-project.herokuapp.com/form

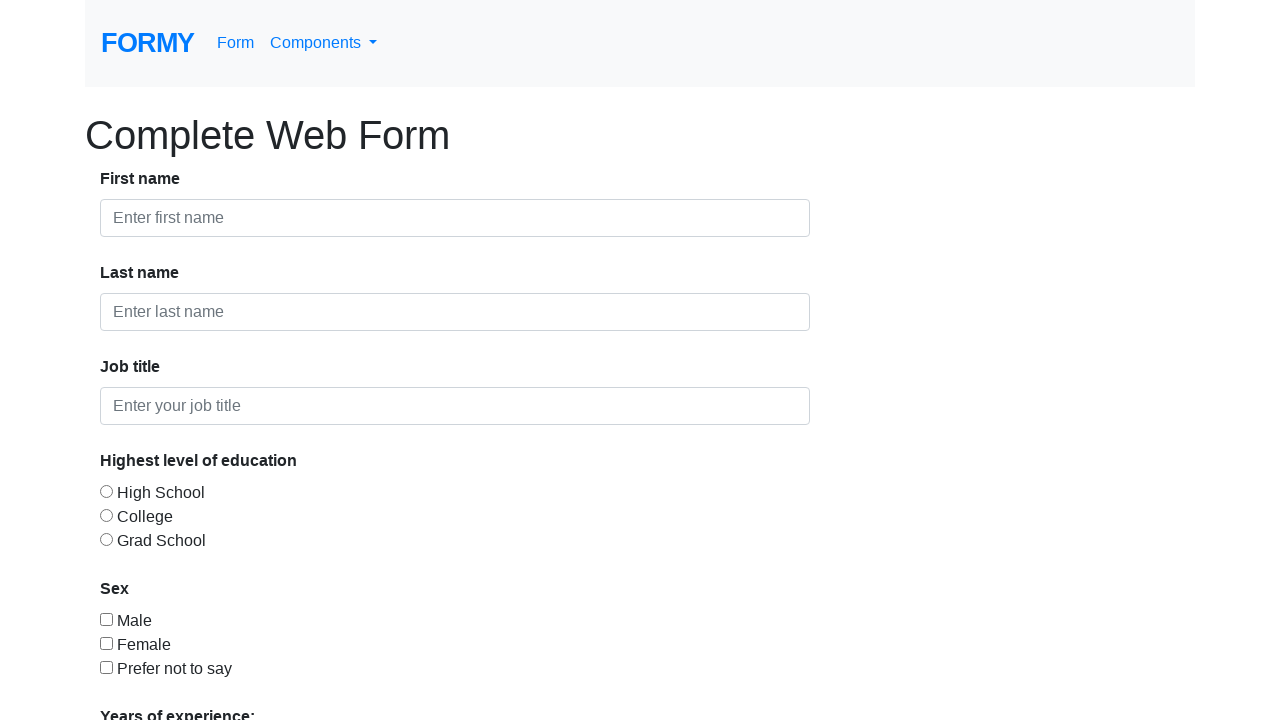

Filled first-name field with 'test' using xpath attribute selector on //input[@id="first-name"]
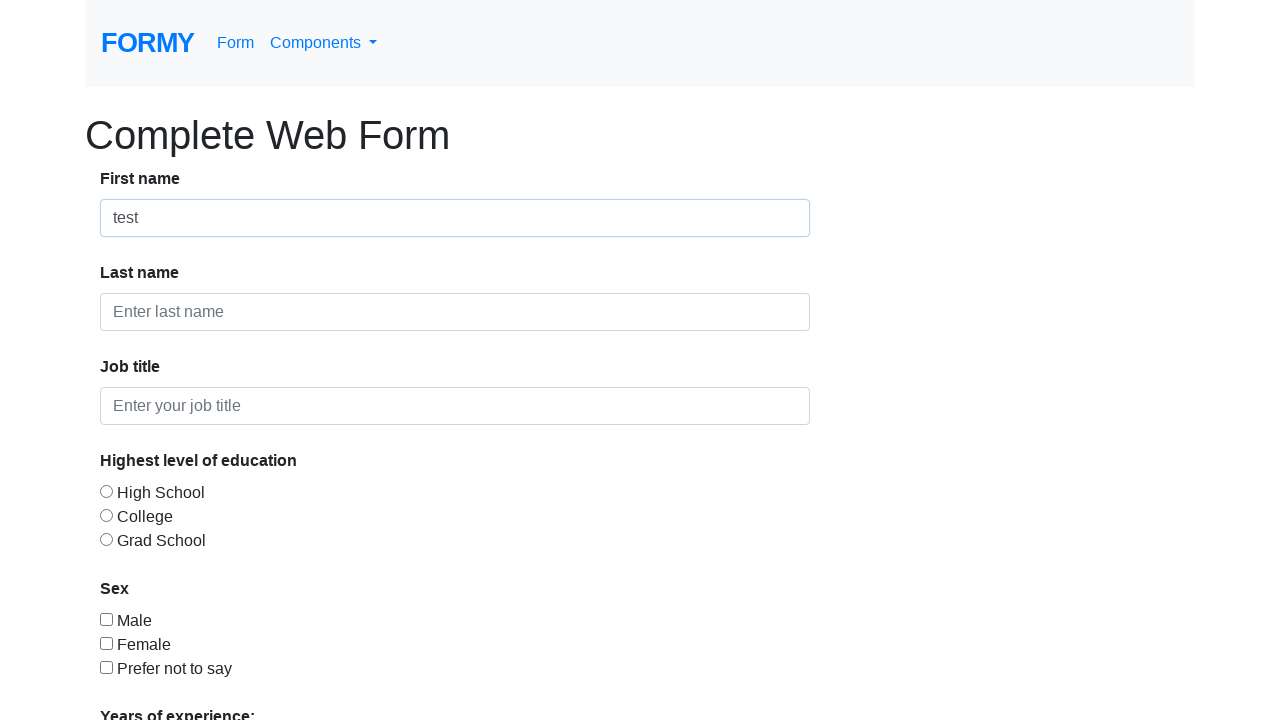

Cleared first-name field on //input[@id="first-name"]
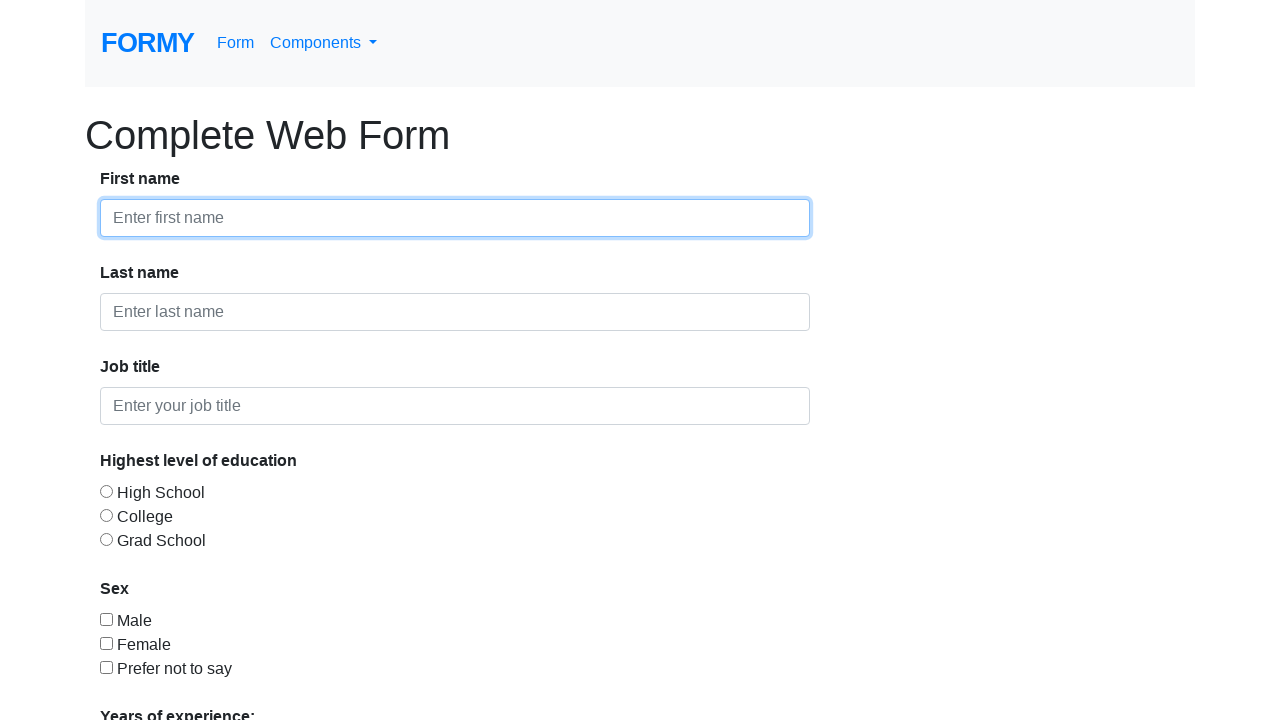

Filled first-name field with 'n' using wildcard xpath selector on //*[@id="first-name"]
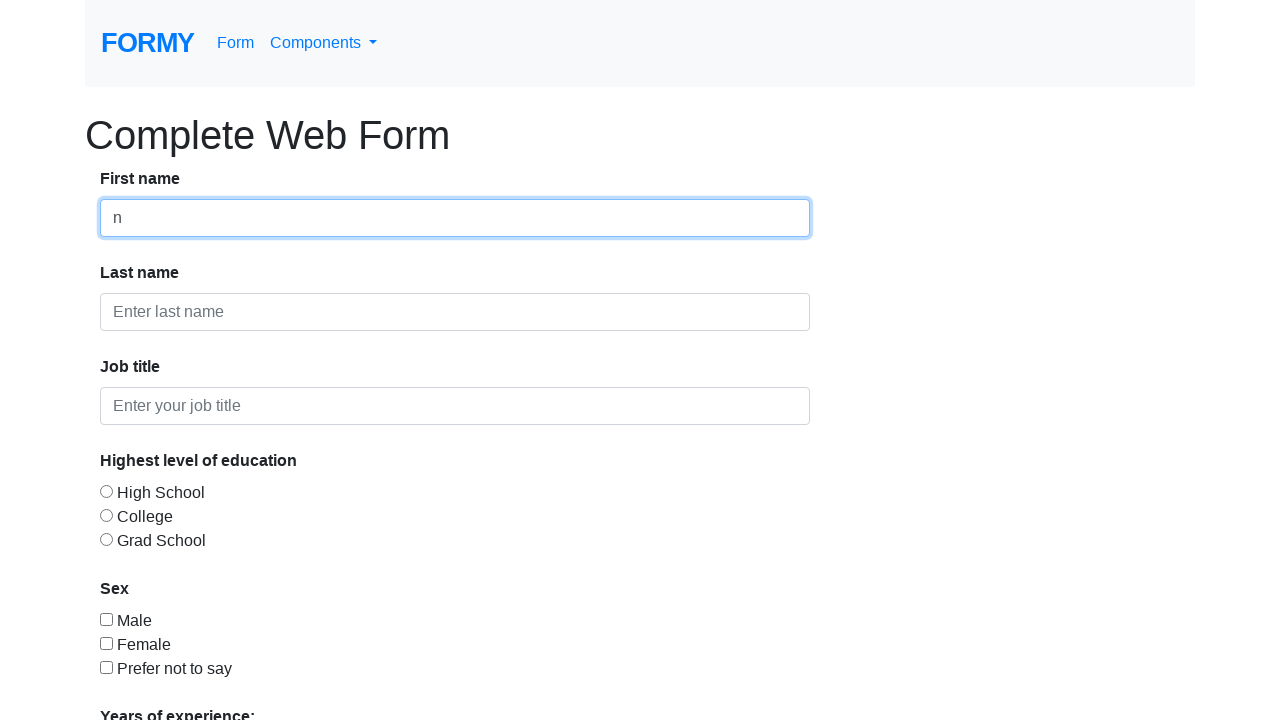

Pressed 'r' in first-name field using navigation xpath selector
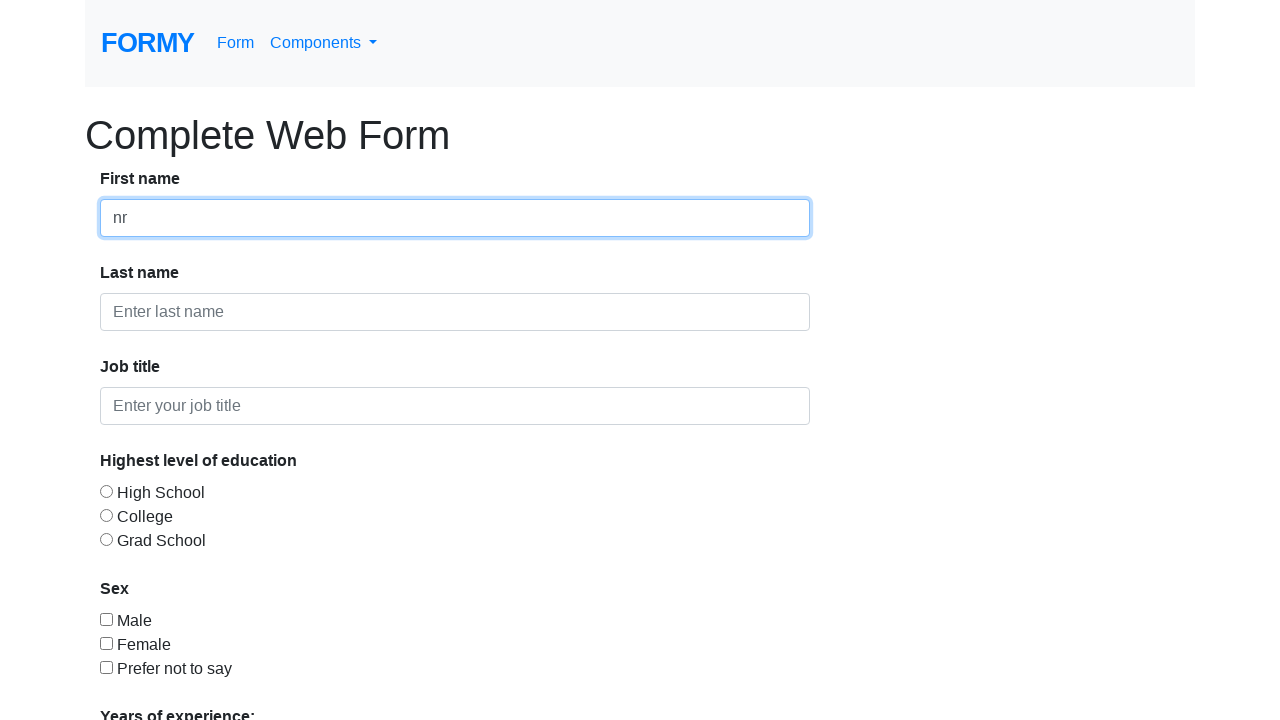

Pressed 'e' in first-name field using descendant xpath selector
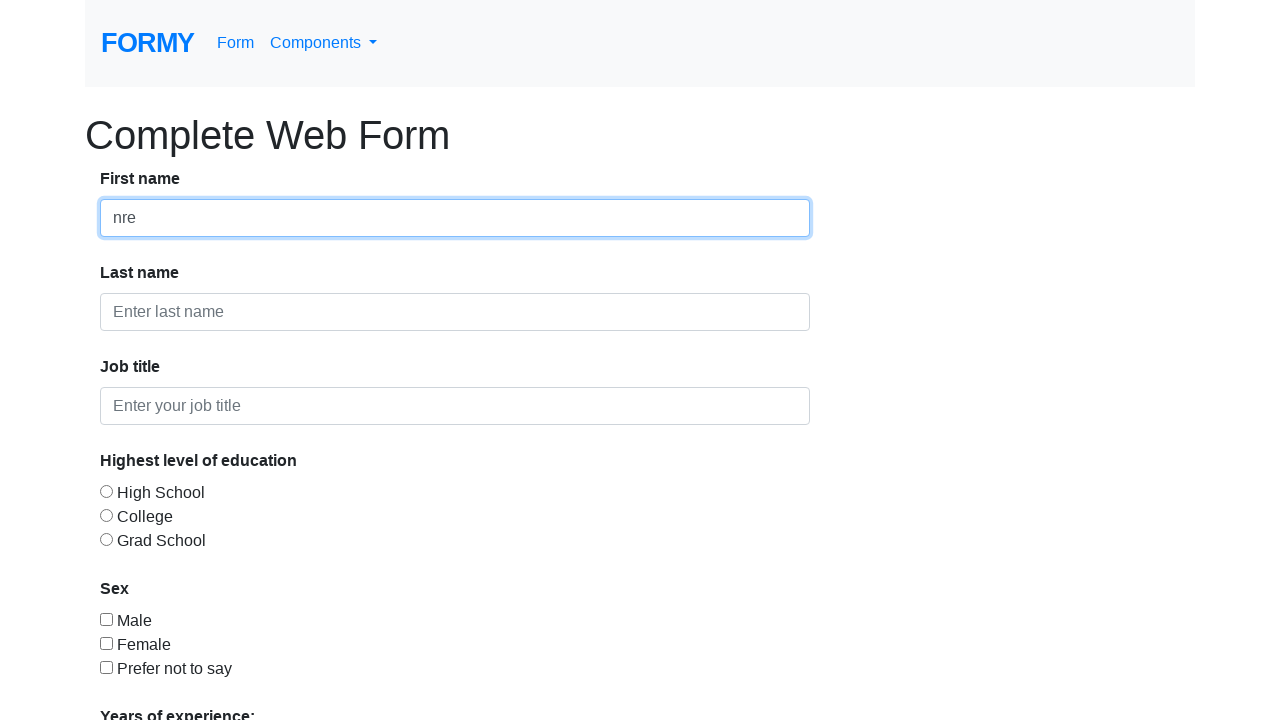

Filled last-name field (second form-control input) with 'i' on (//input[@class="form-control"])[2]
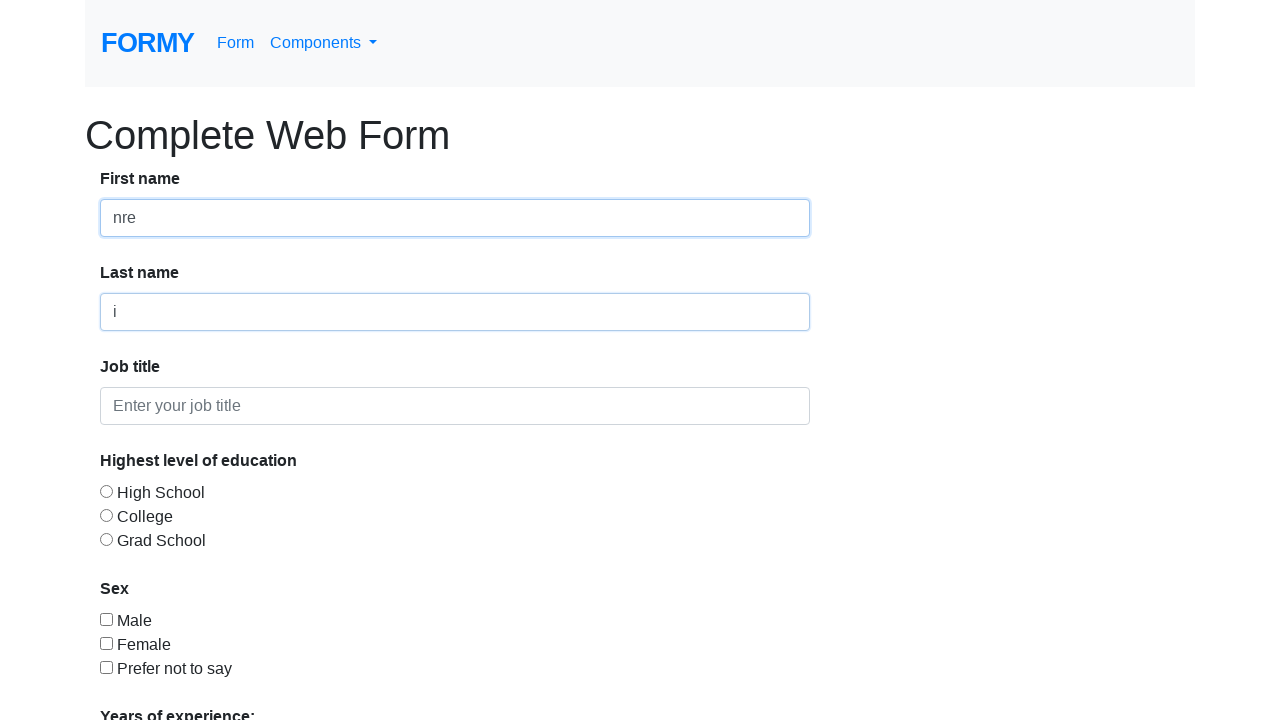

Cleared first-name field again on //input[@id="first-name"]
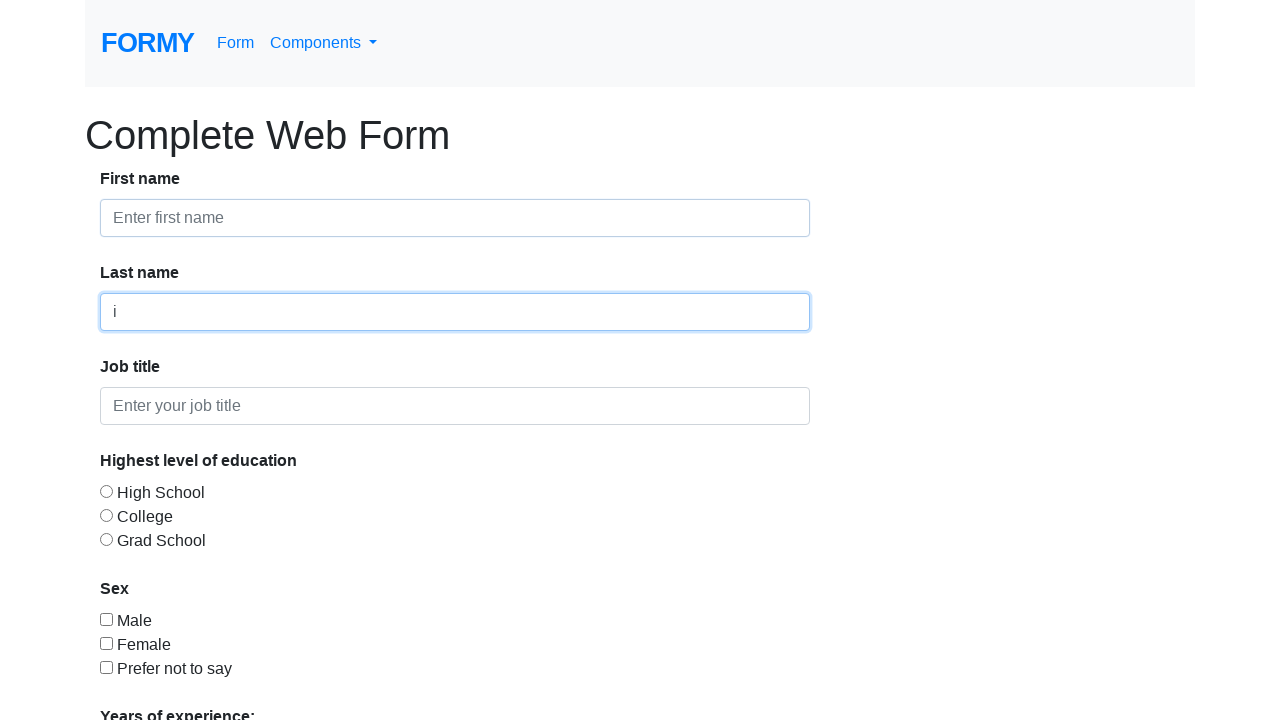

Waited 3000ms
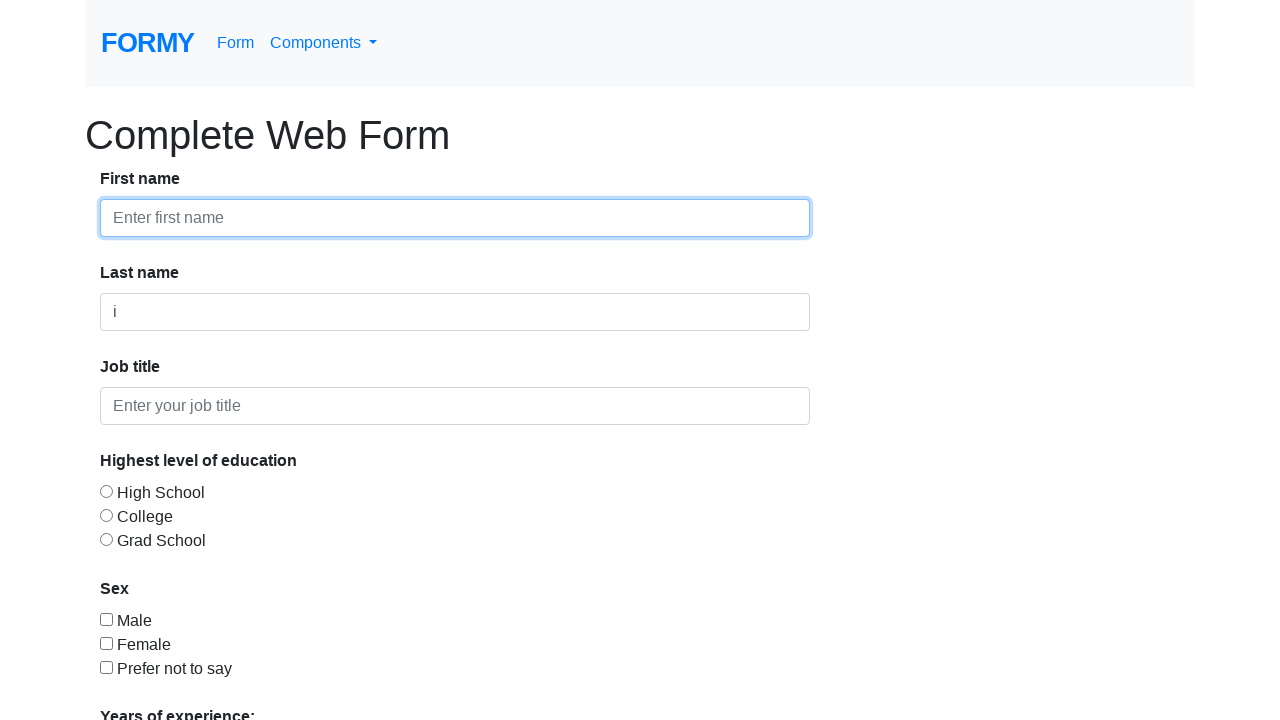

Filled first-name field with 'Popescu' on //input[@id="first-name"]
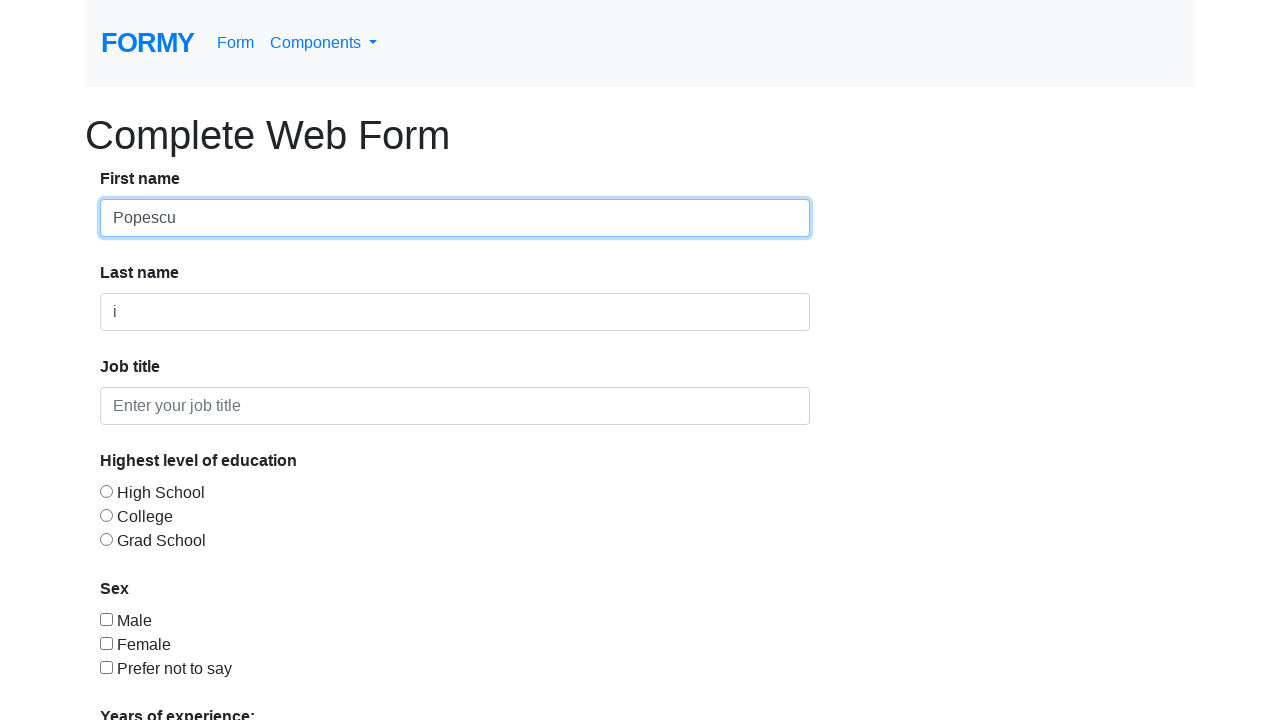

Waited 1000ms
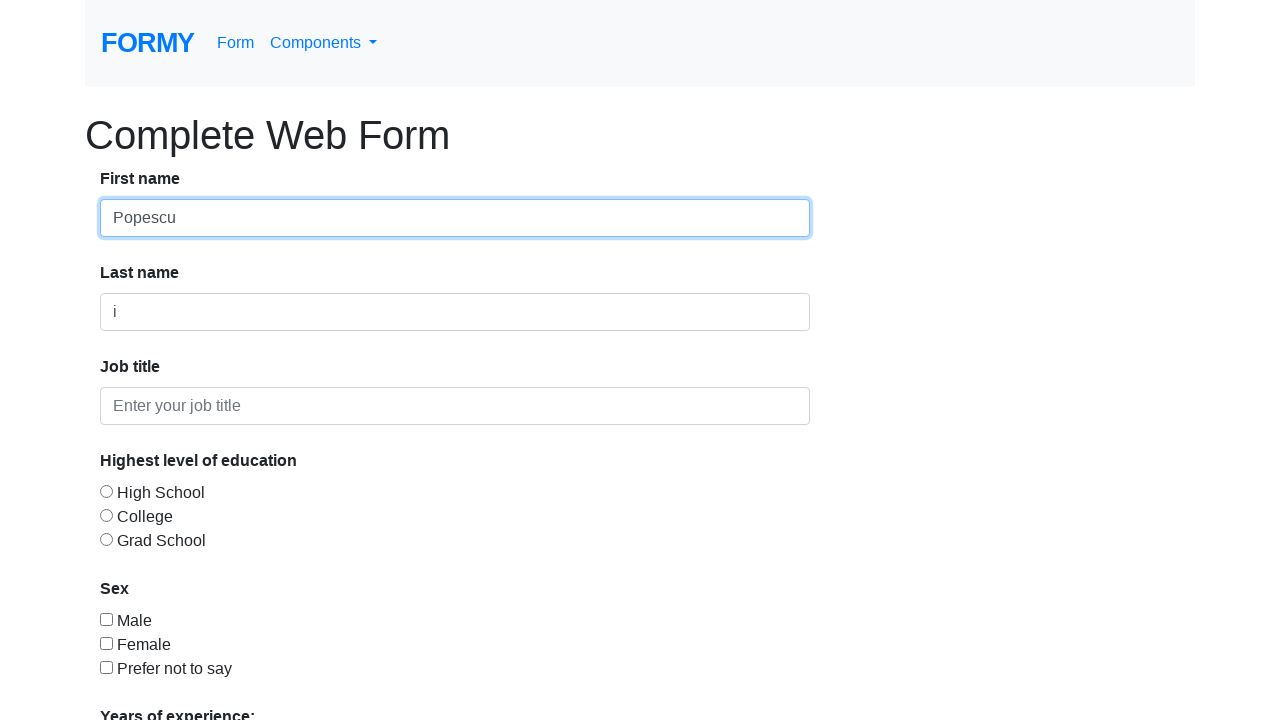

Located submit link element containing 'Auto' text
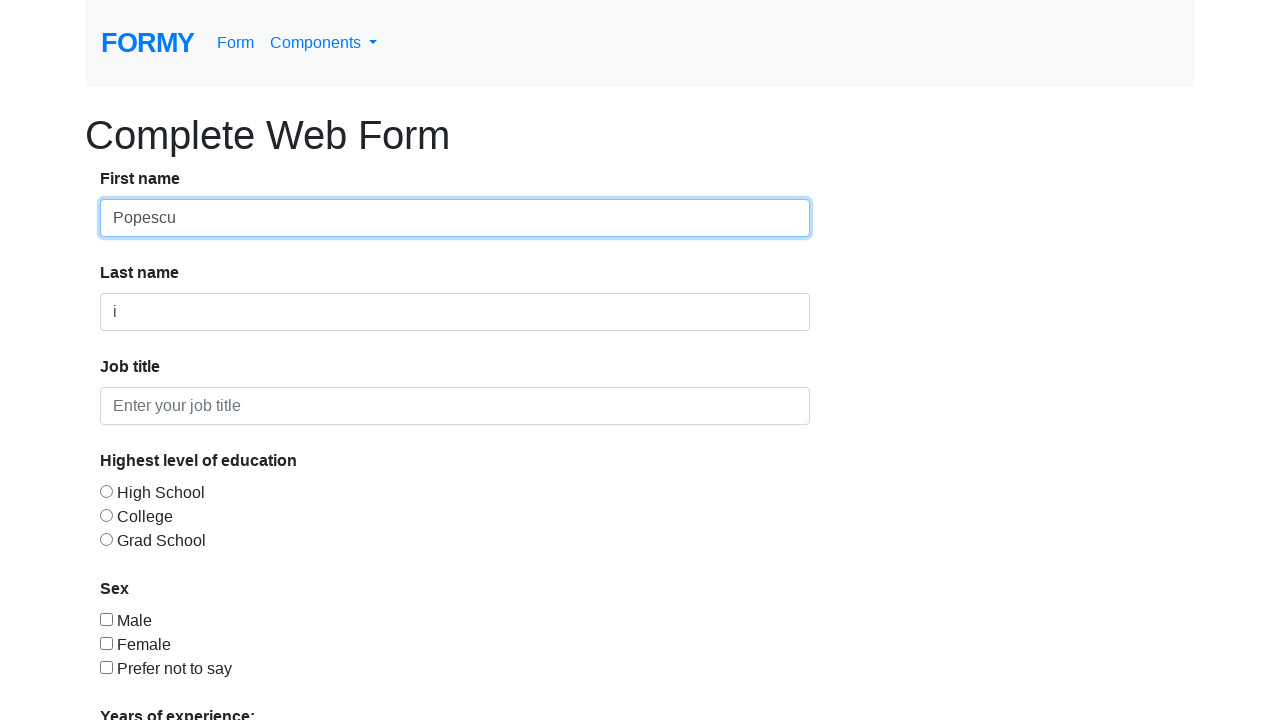

Located label element for first-name field
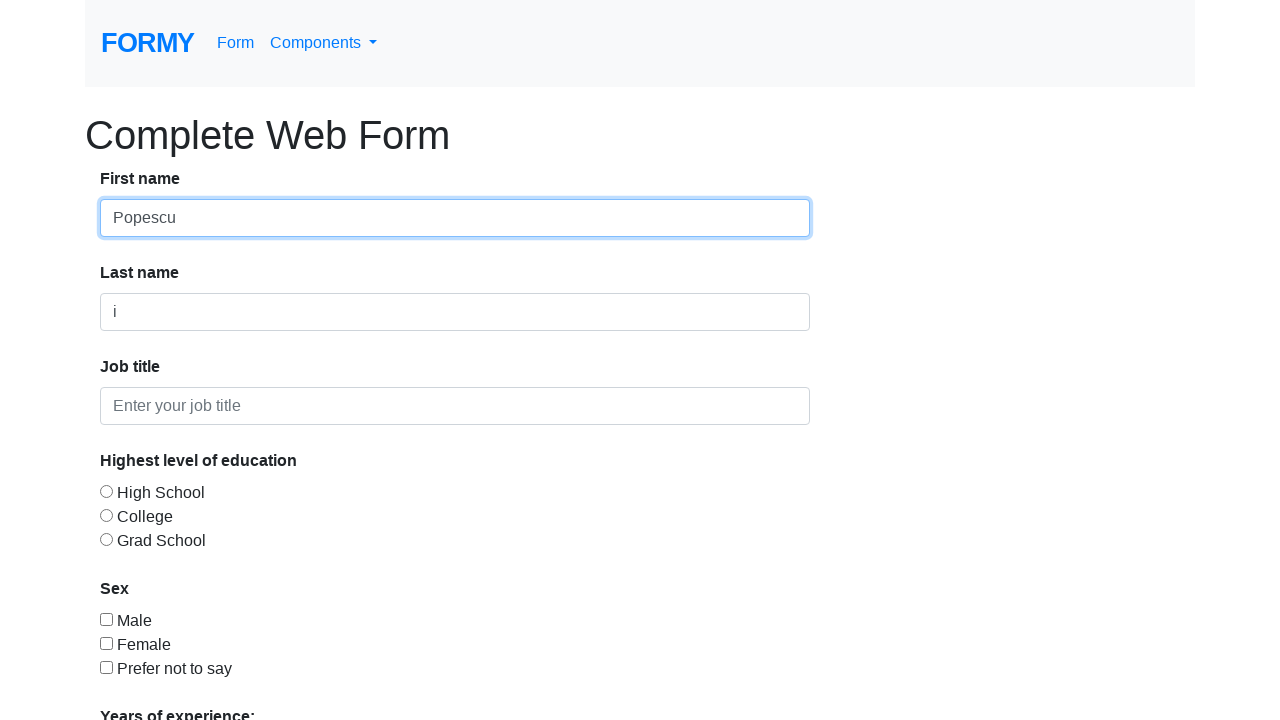

Extracted text from label element
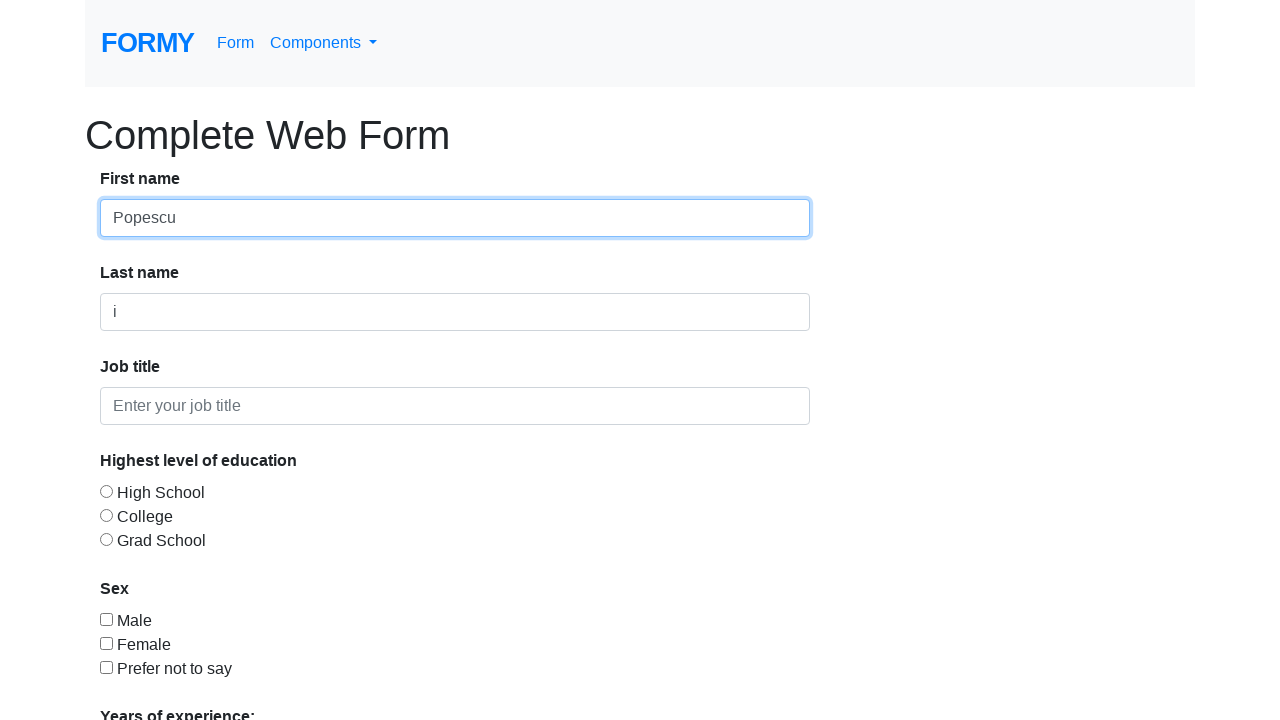

Asserted that label text equals 'First name'
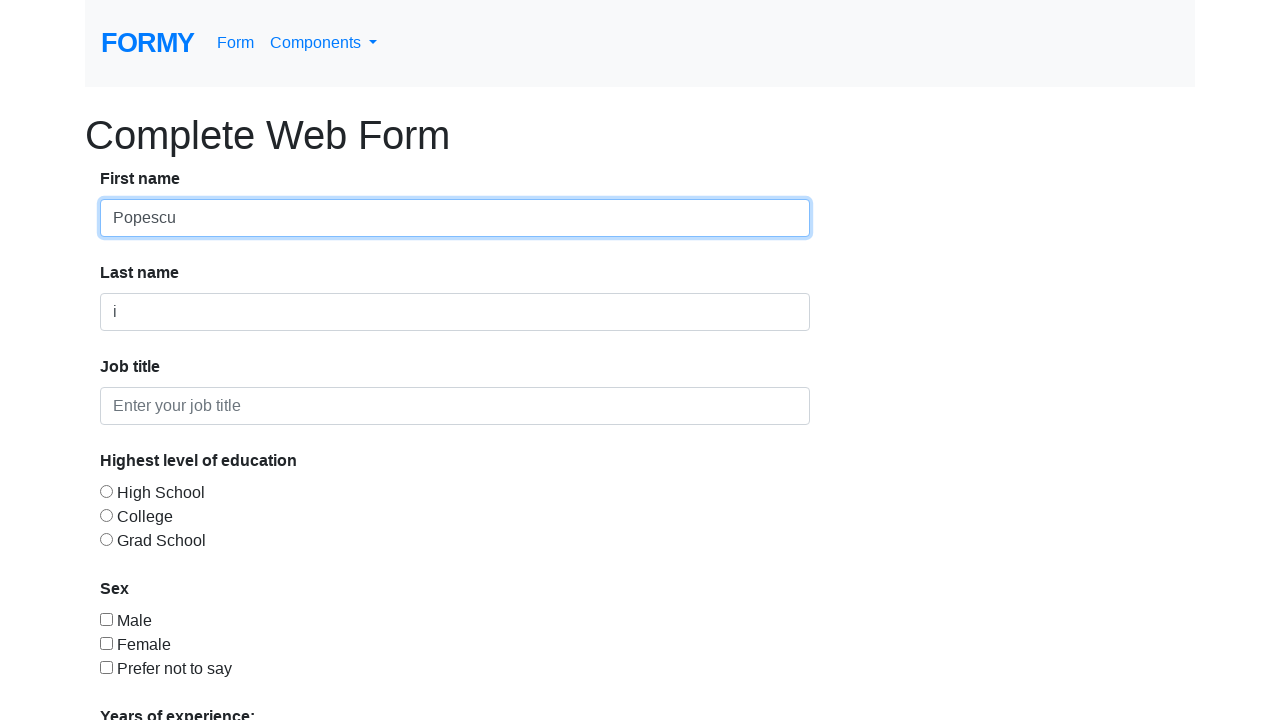

Clicked Submit button at (148, 680) on xpath=//a[text()="Submit"]
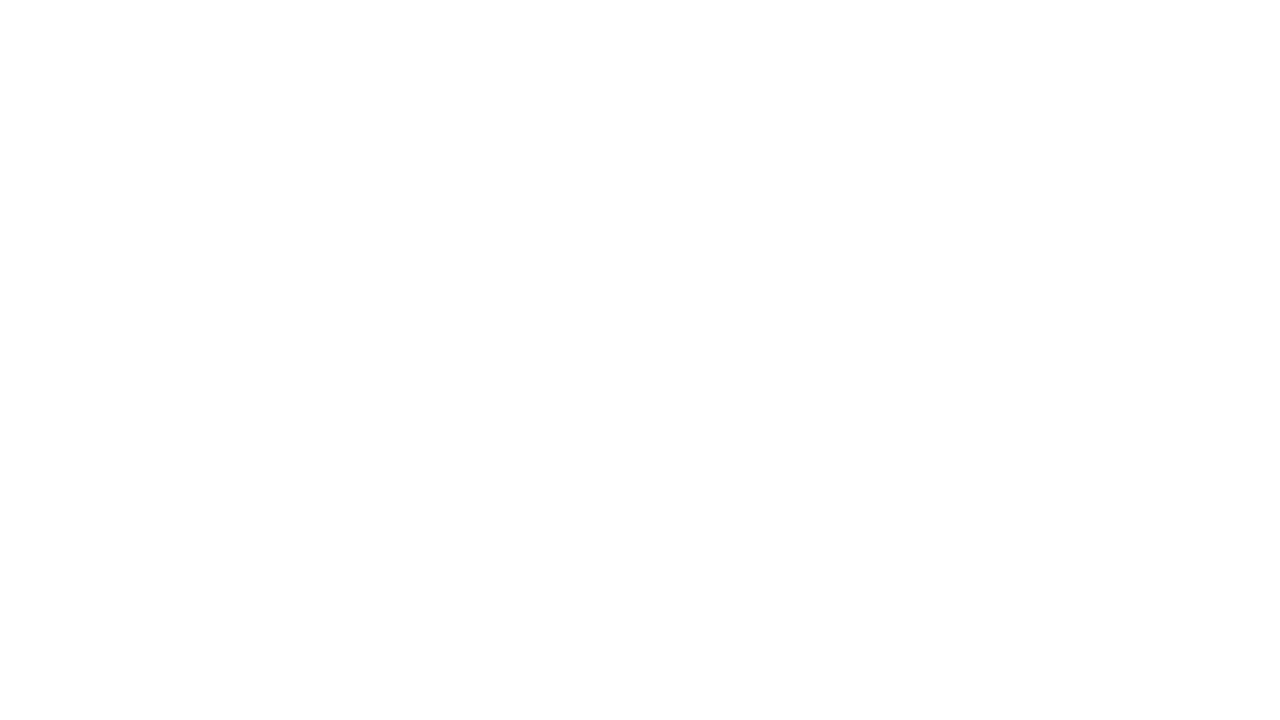

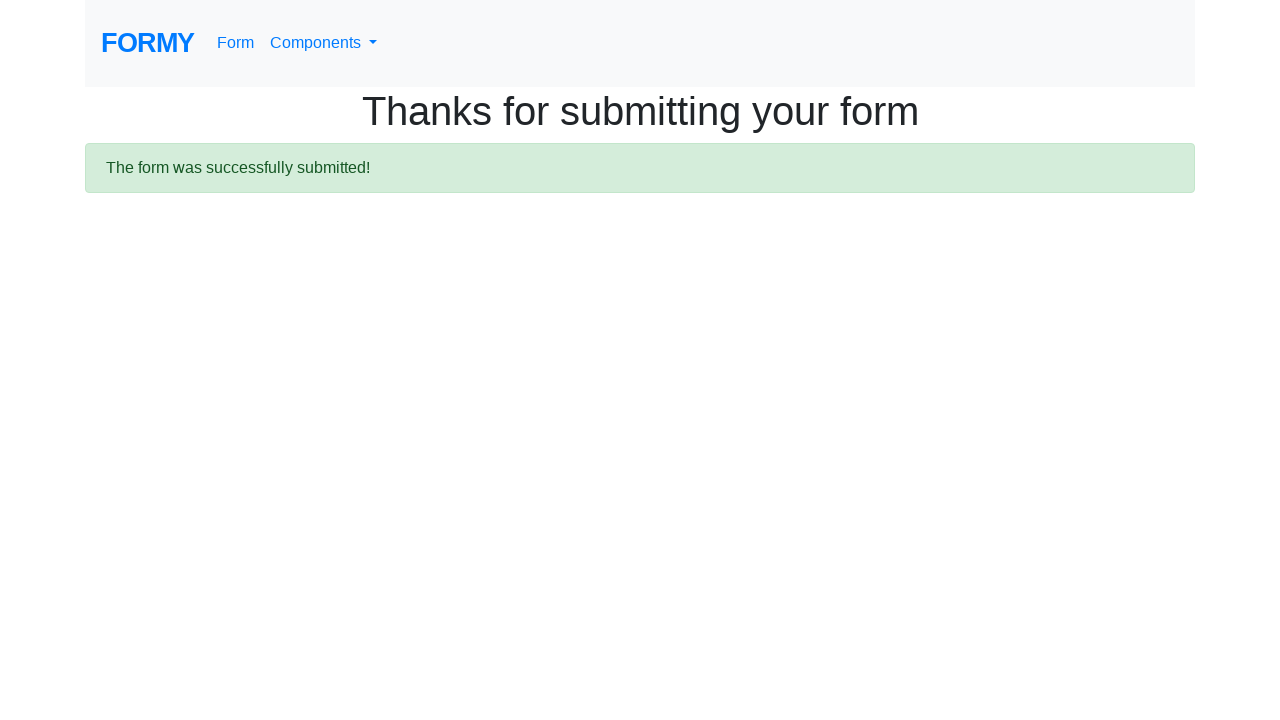